Tests JavaScript alert handling by clicking a button that triggers an alert, accepting the alert, and verifying the result message is displayed correctly on the page.

Starting URL: http://the-internet.herokuapp.com/javascript_alerts

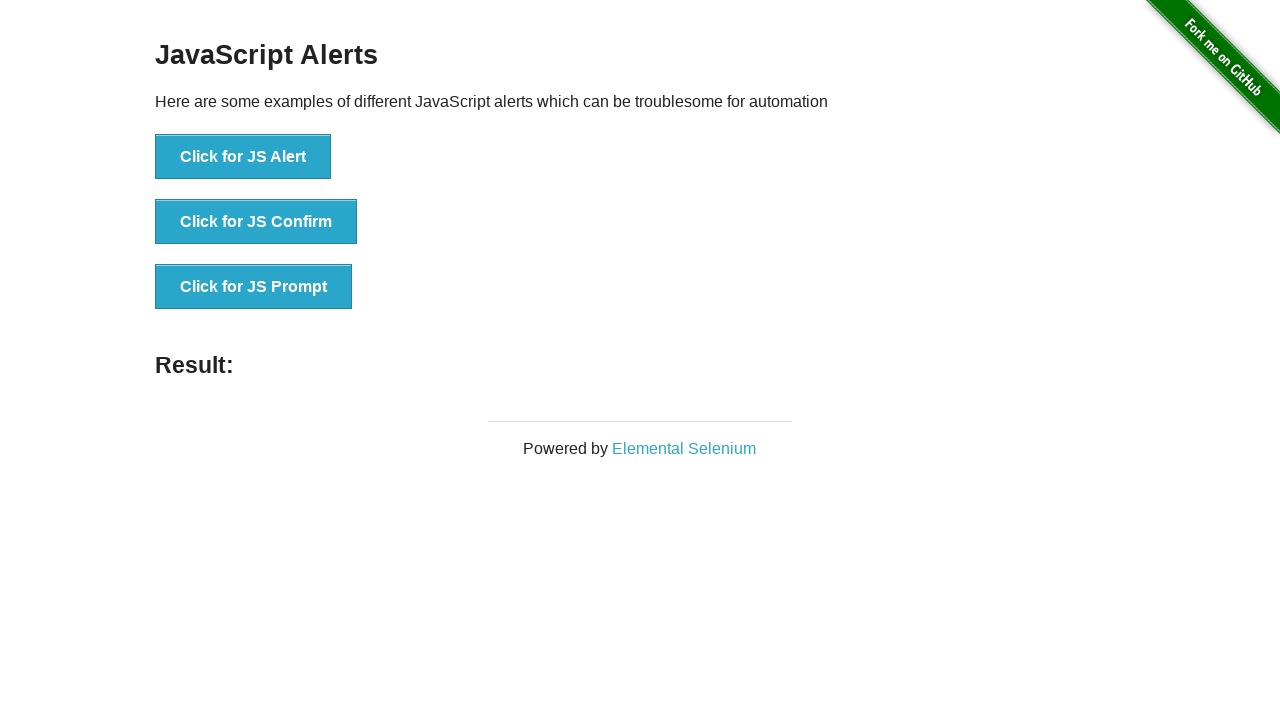

Set up dialog handler to automatically accept alerts
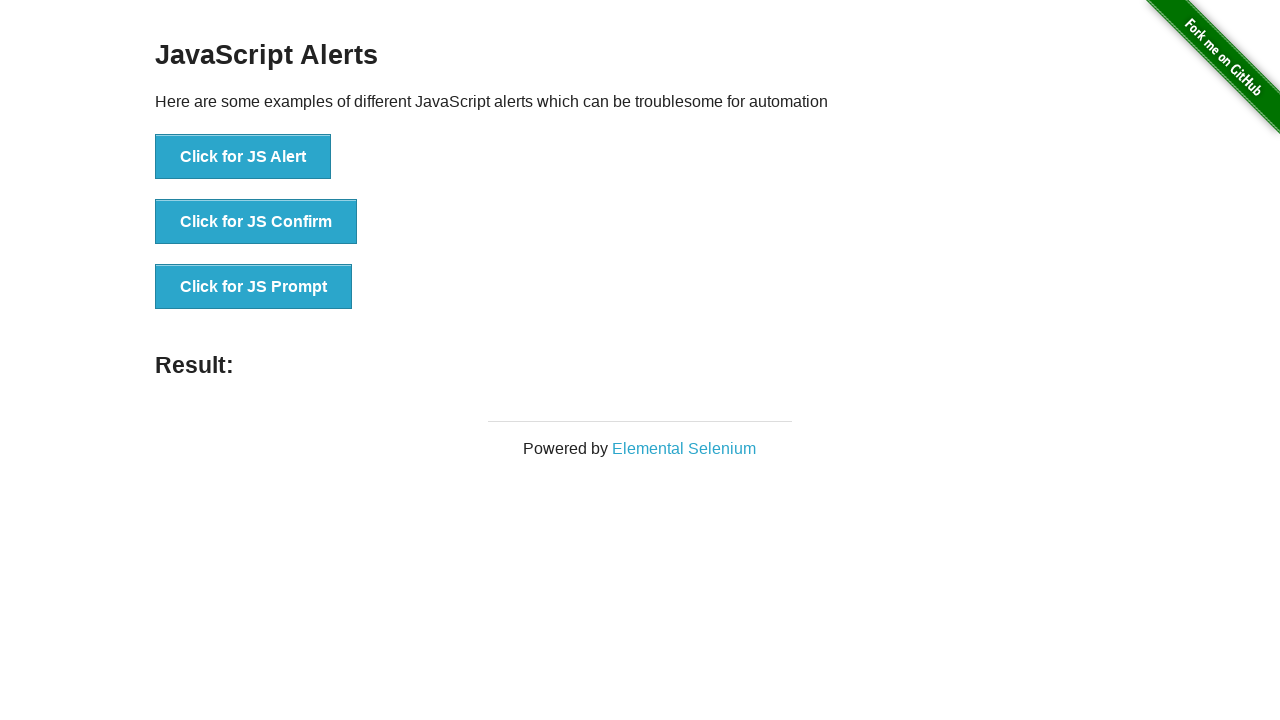

Clicked the first button to trigger JavaScript alert at (243, 157) on ul > li:nth-child(1) > button
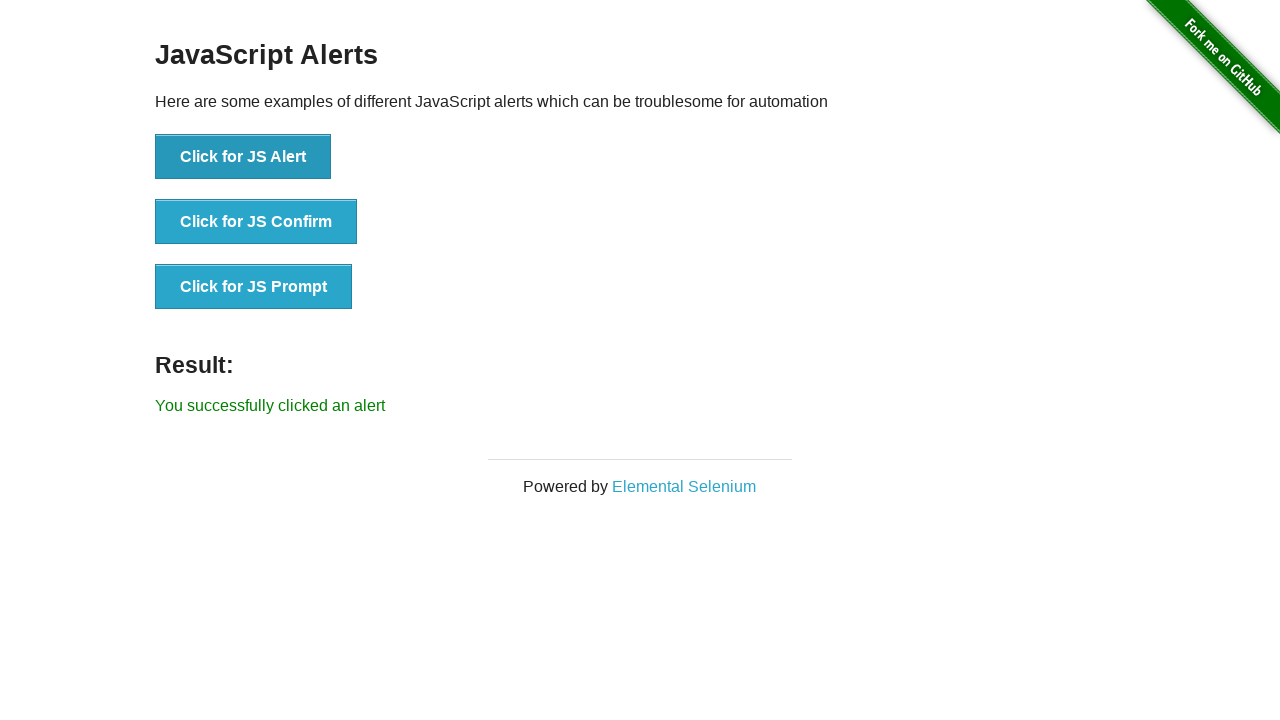

Verified result message 'You successfully clicked an alert' is displayed
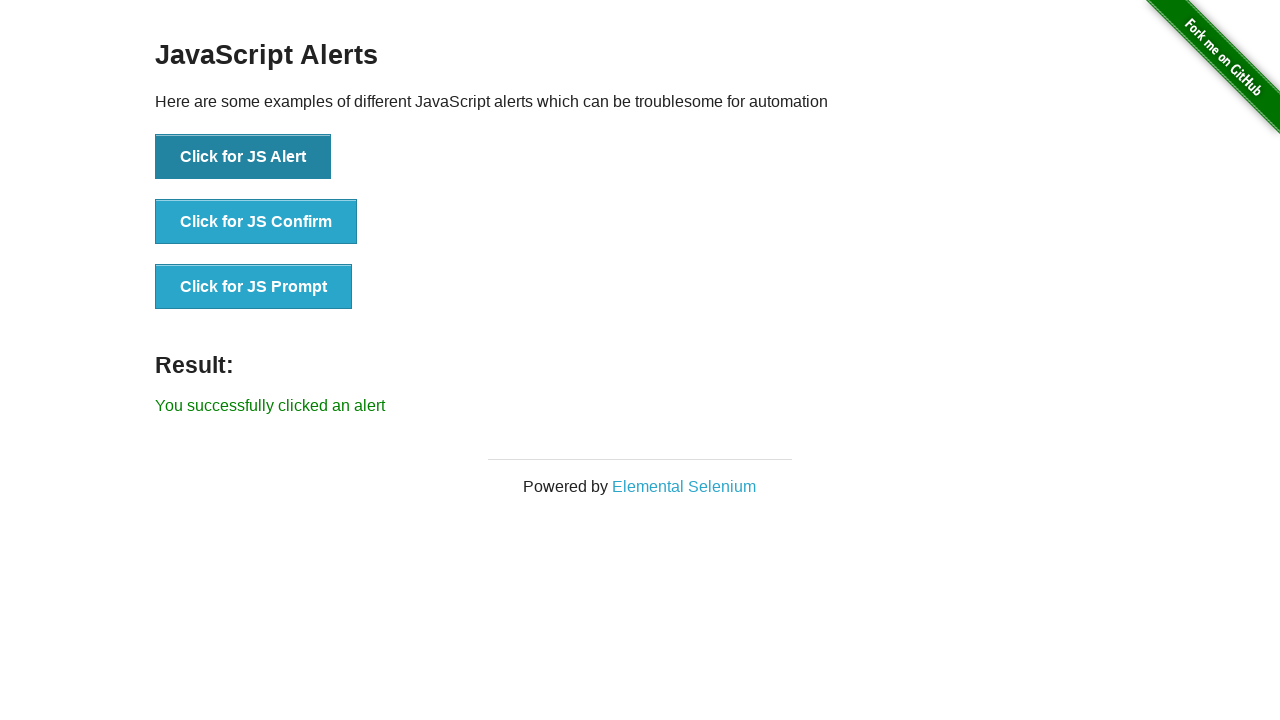

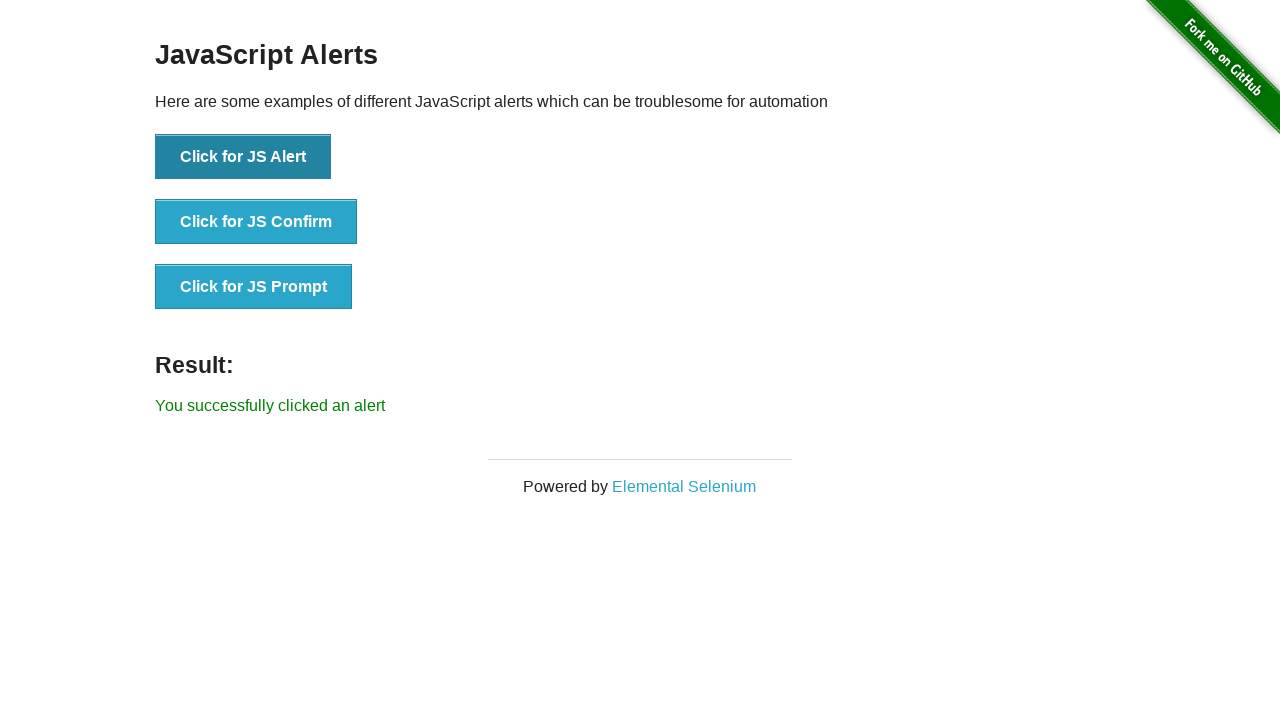